Tests deleting a task while on the Active filter view.

Starting URL: https://todomvc4tasj.herokuapp.com/#/active

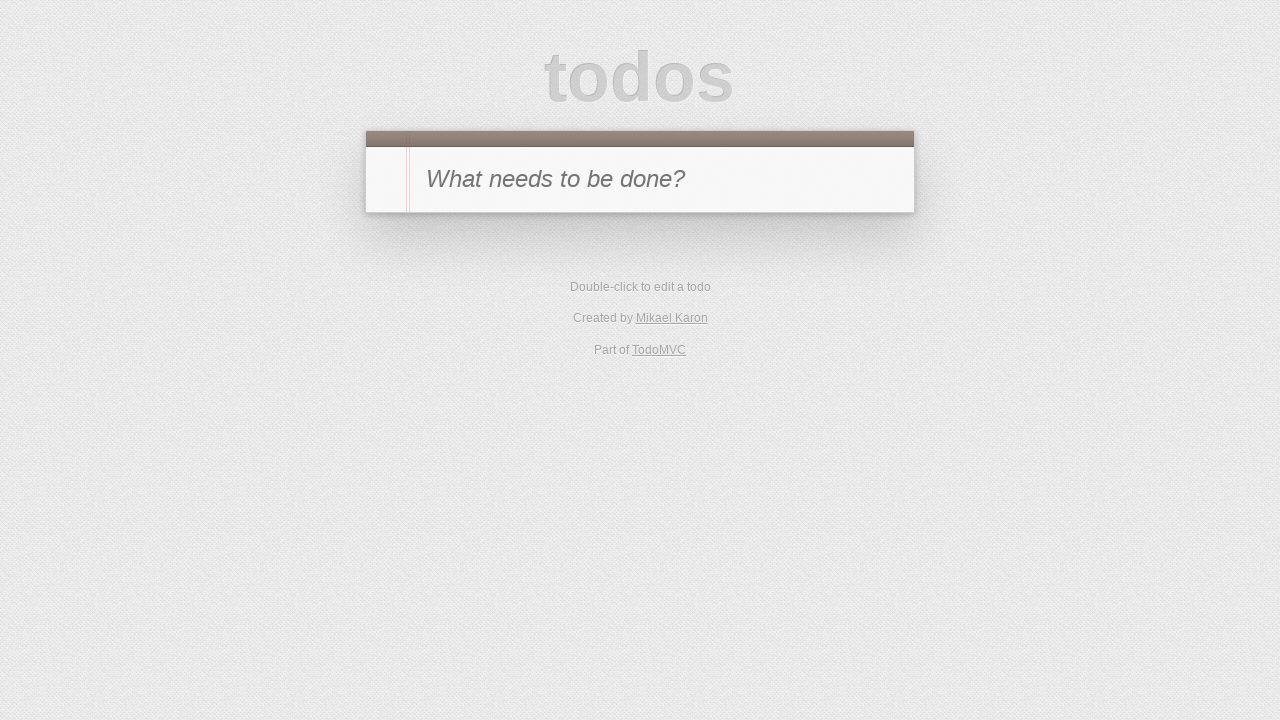

Set up two tasks (a, b) in localStorage
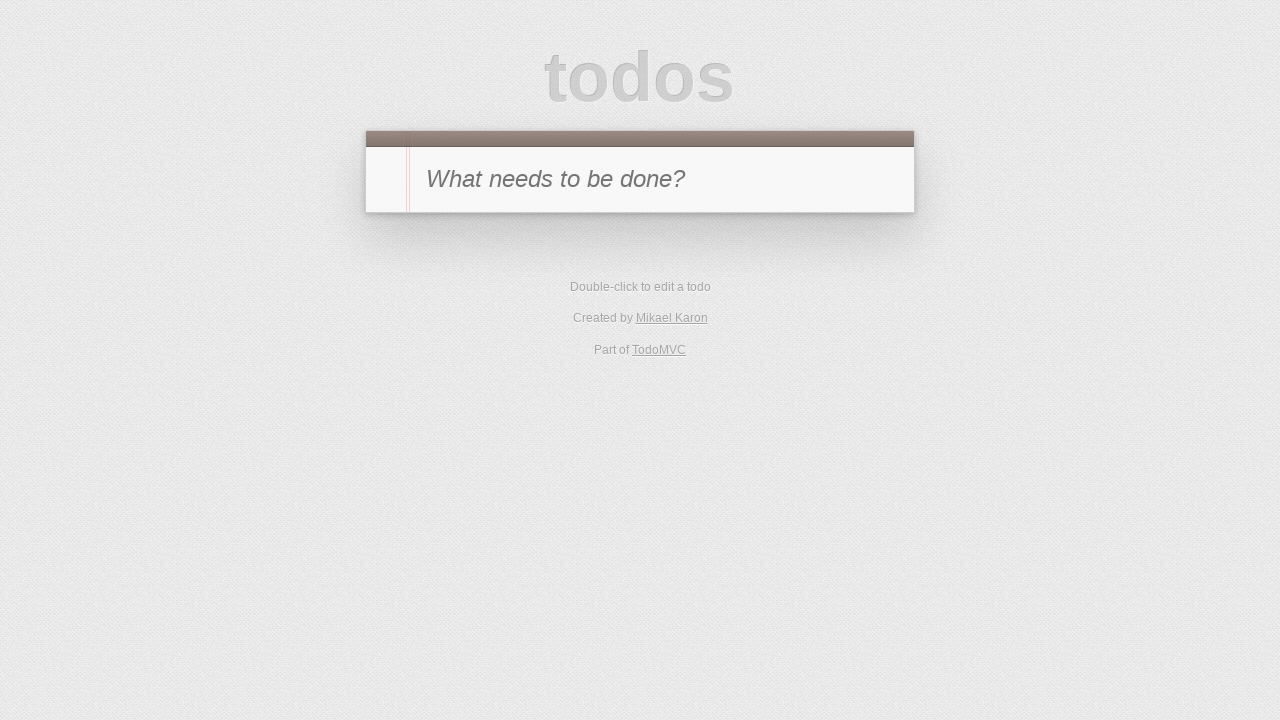

Reloaded page to load tasks from localStorage
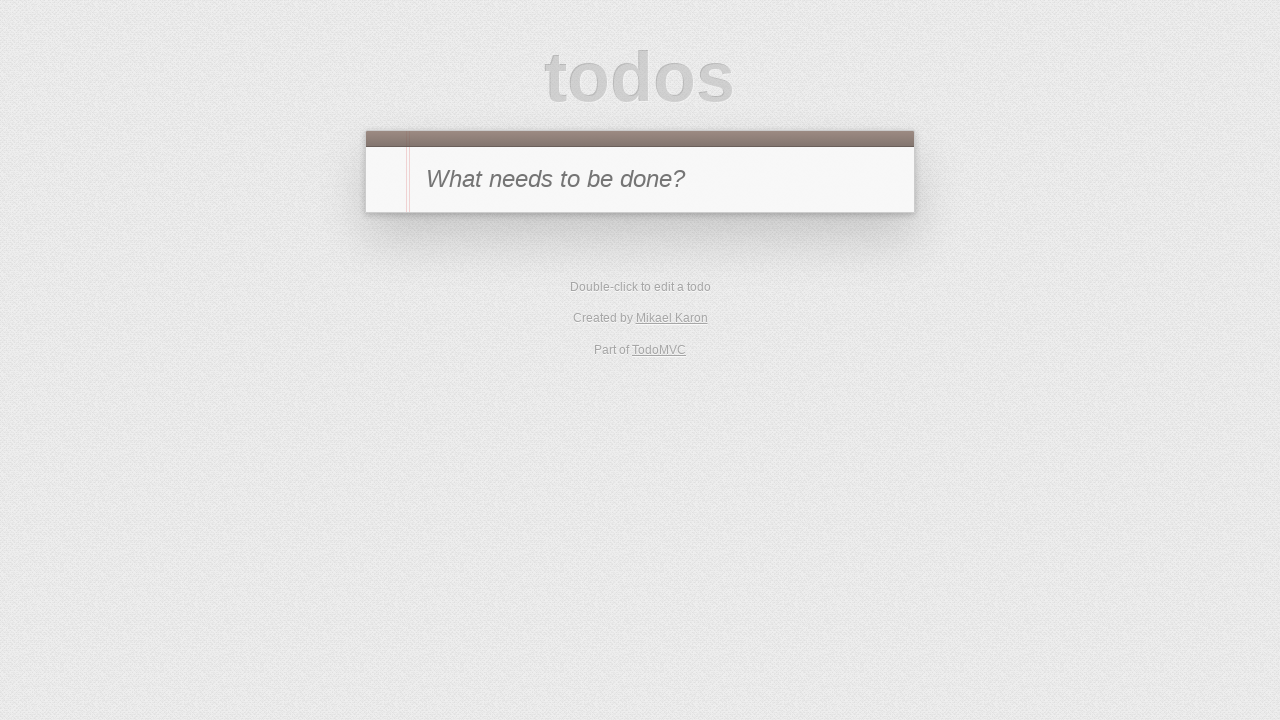

Clicked Active filter to view active tasks at (613, 351) on text=Active
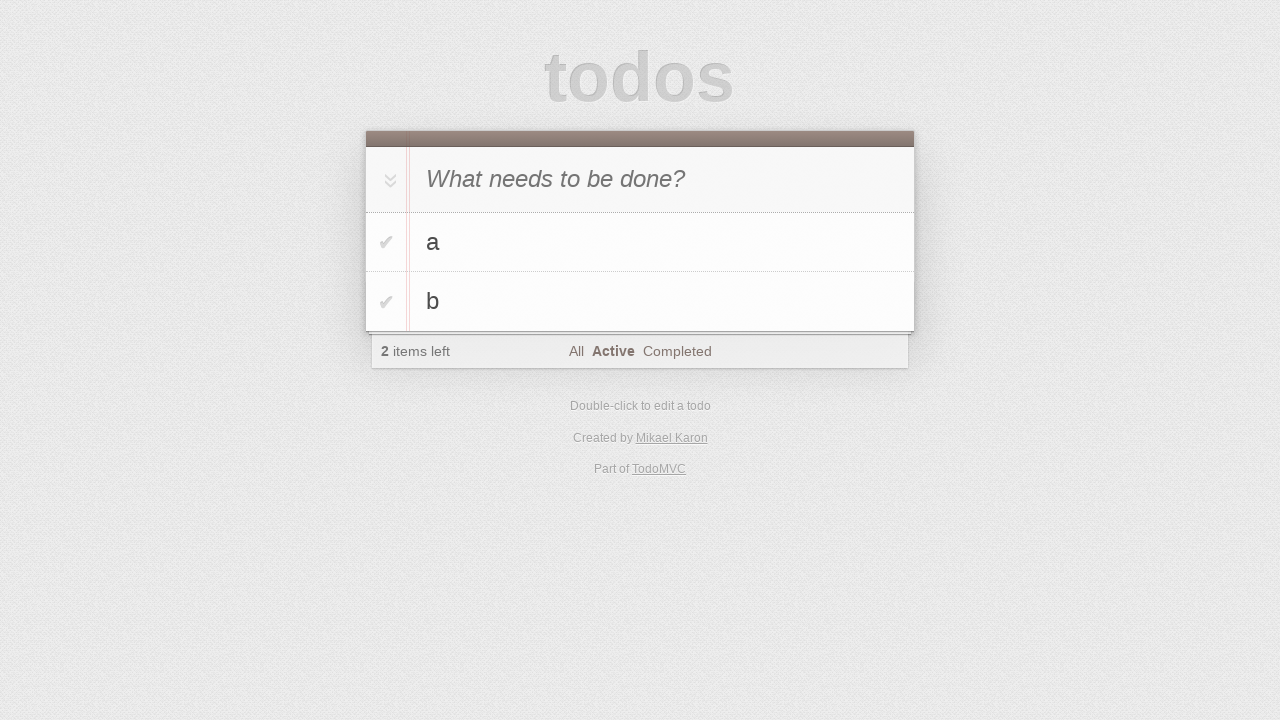

Hovered over task 'a' to reveal delete button at (640, 242) on #todo-list>li:has-text('a')
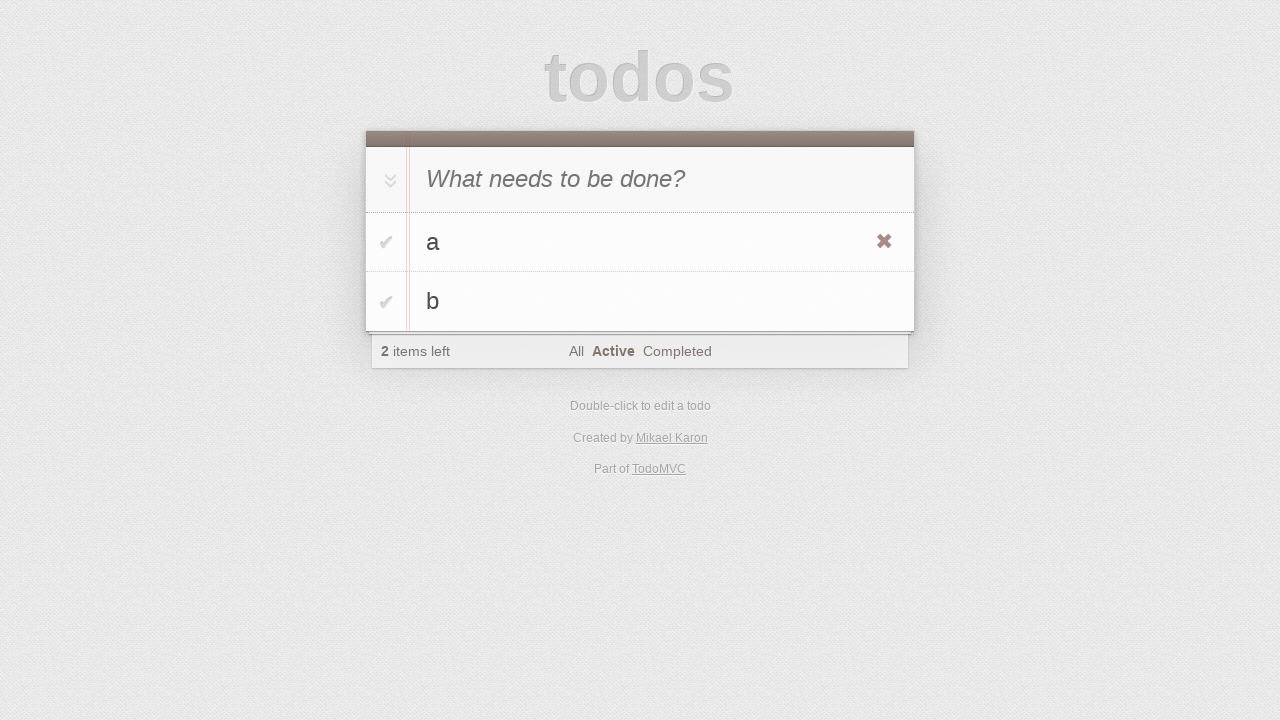

Clicked delete button to remove task 'a' at (884, 242) on #todo-list>li:has-text('a') .destroy
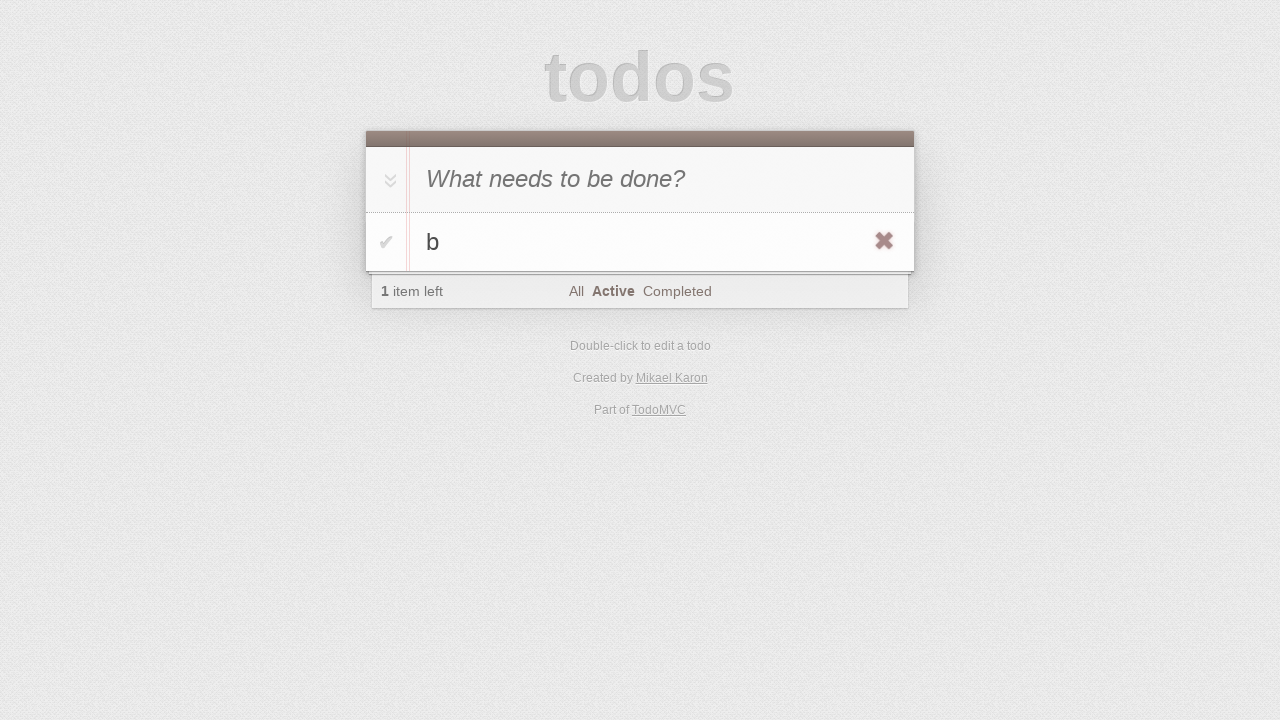

Verified that only task 'b' remains in Active view
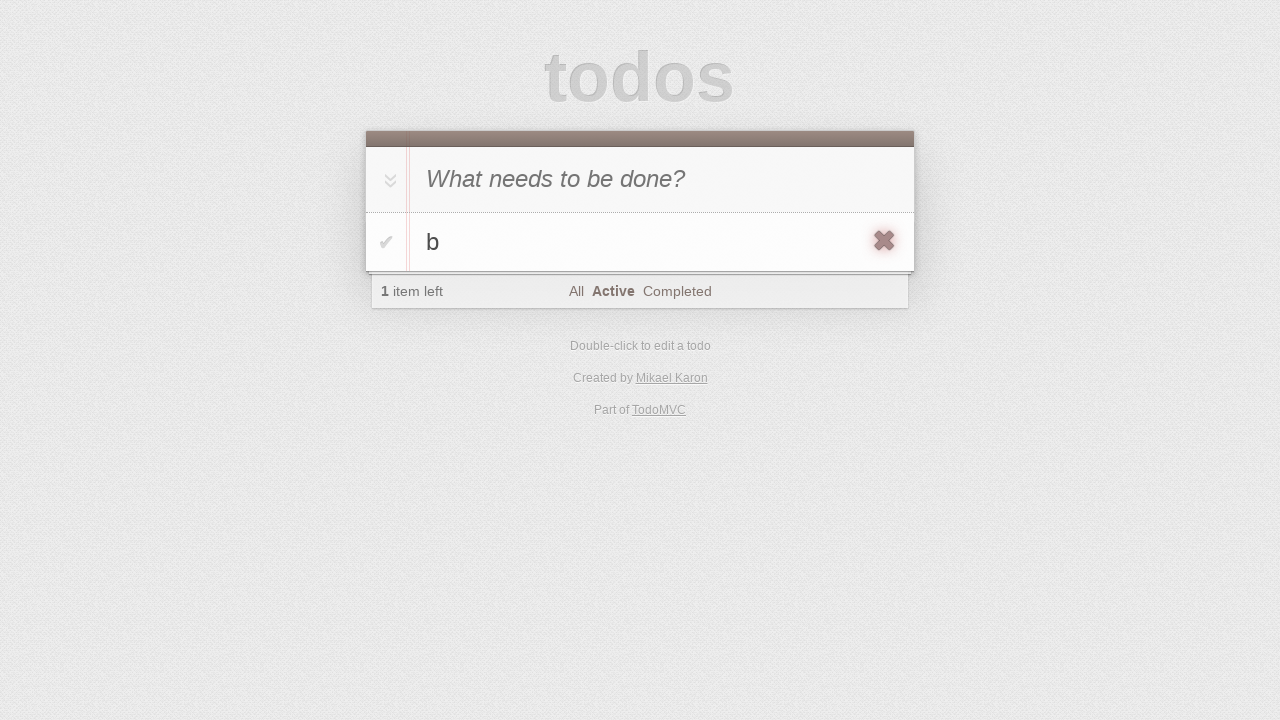

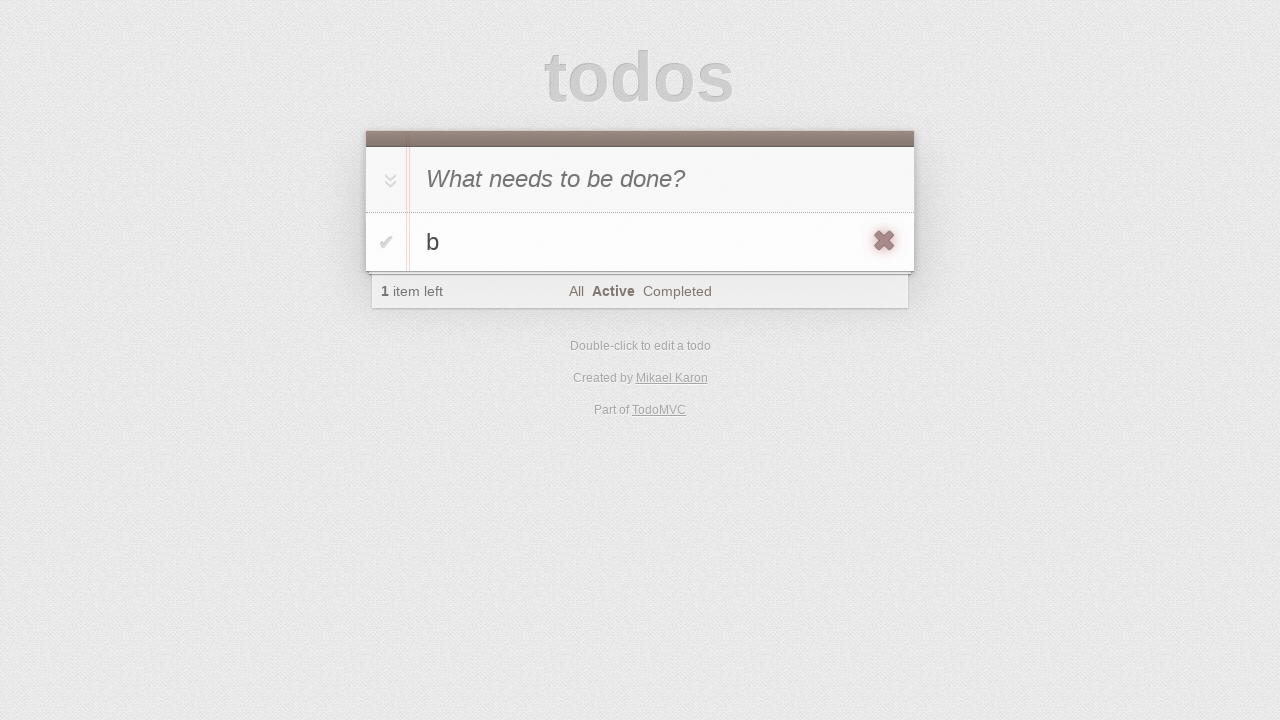